Tests JavaScript confirmation alert handling by clicking a button to trigger the alert, accepting it, and verifying the output message is displayed.

Starting URL: https://www.hyrtutorials.com/p/alertsdemo.html

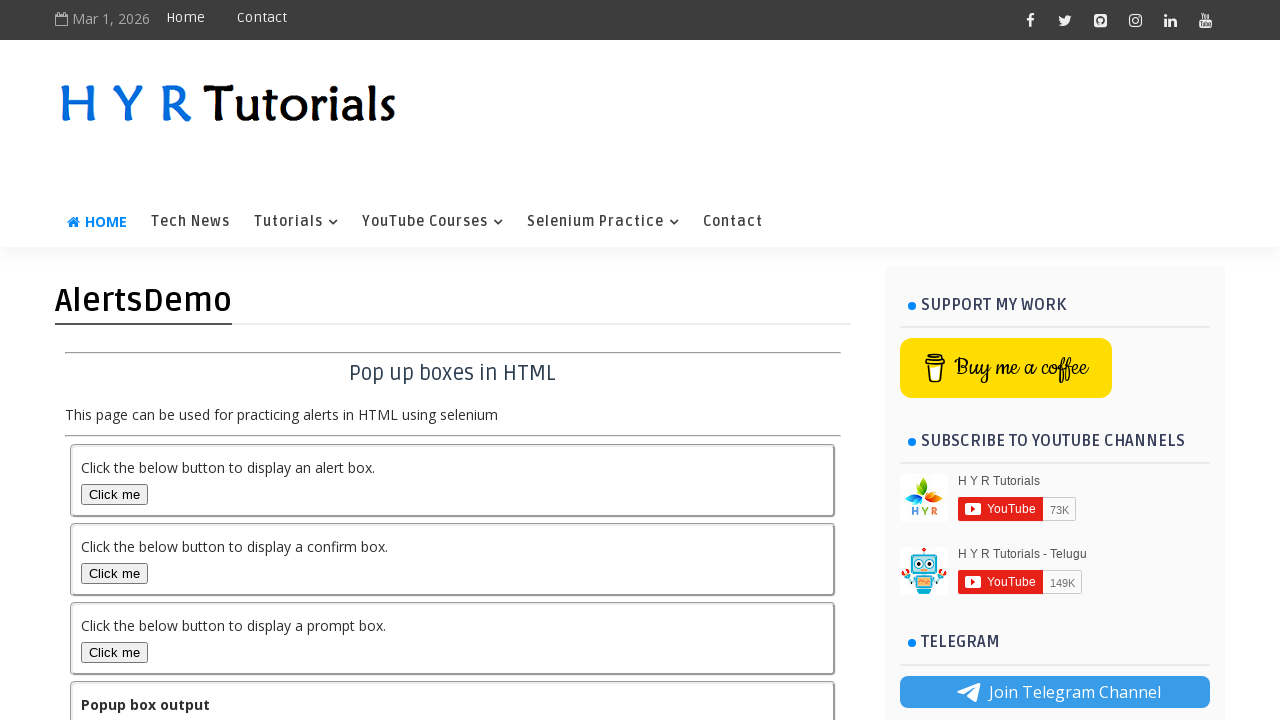

Set up dialog handler to accept confirmation alerts
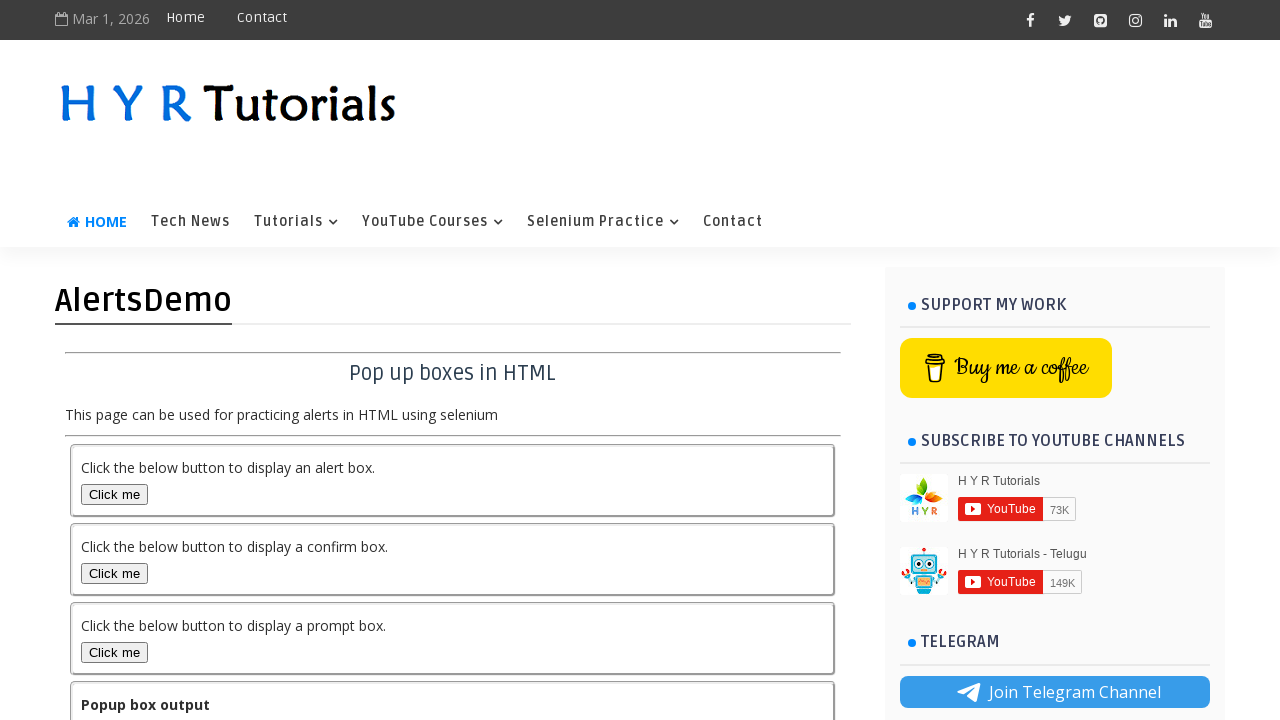

Clicked the confirm box button to trigger the confirmation alert at (114, 573) on #confirmBox
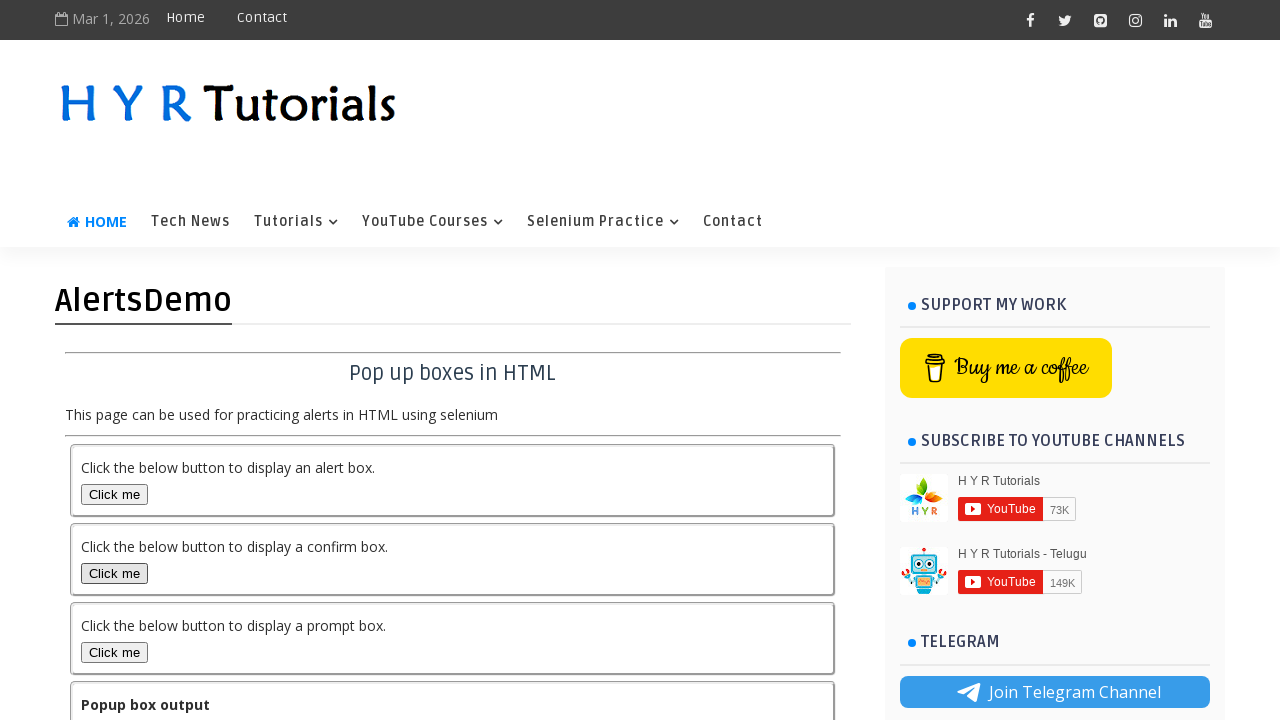

Output element is displayed with the result message
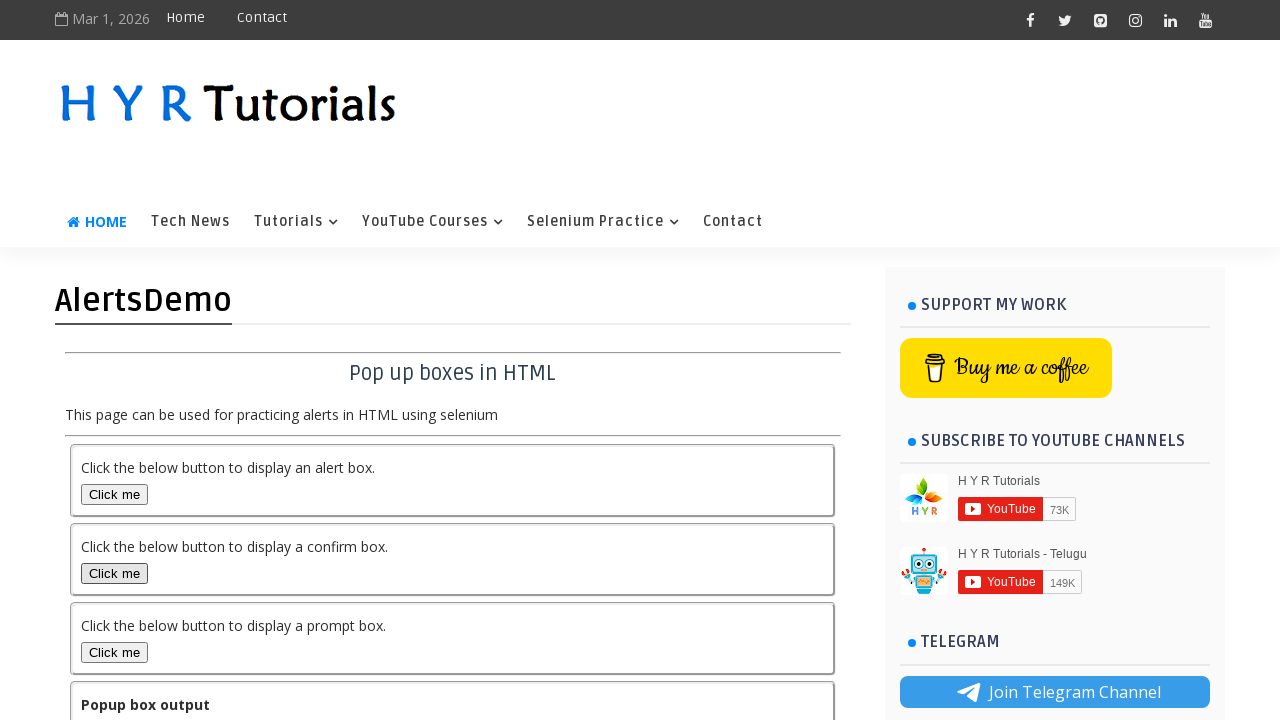

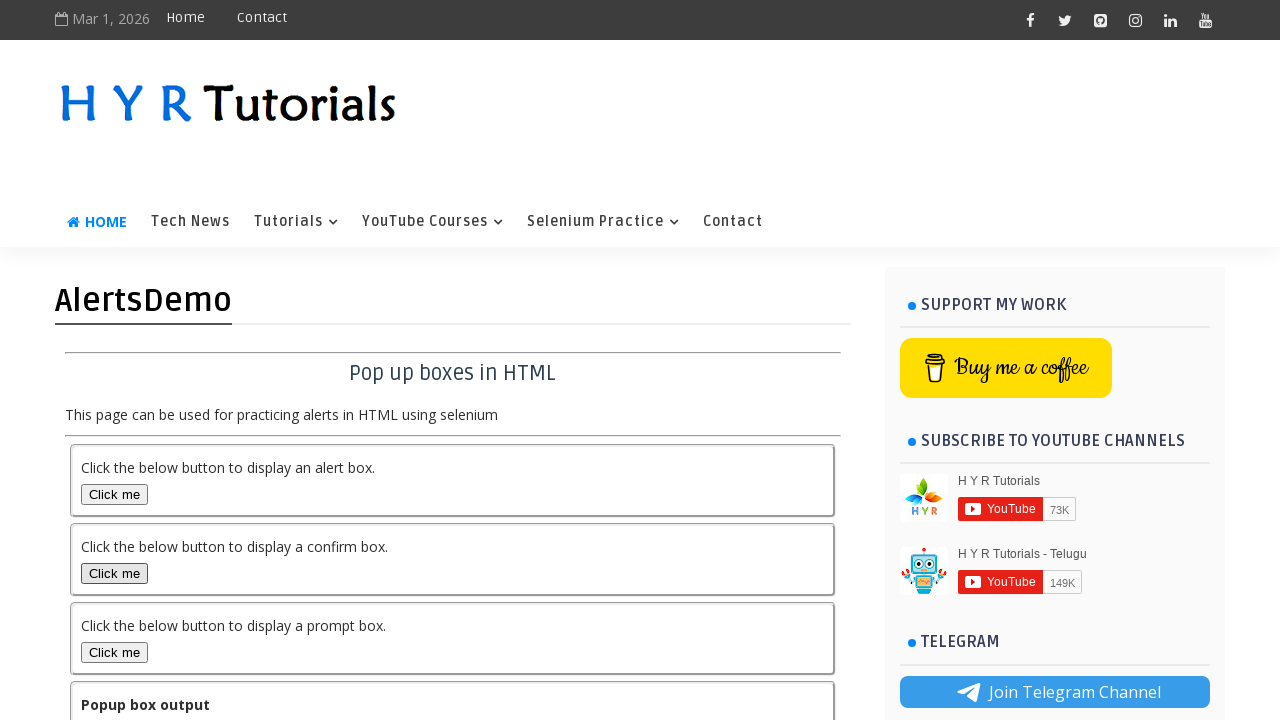